Navigates to a file upload page and clicks the "Choose" button to initiate file selection

Starting URL: https://formy-project.herokuapp.com/fileupload

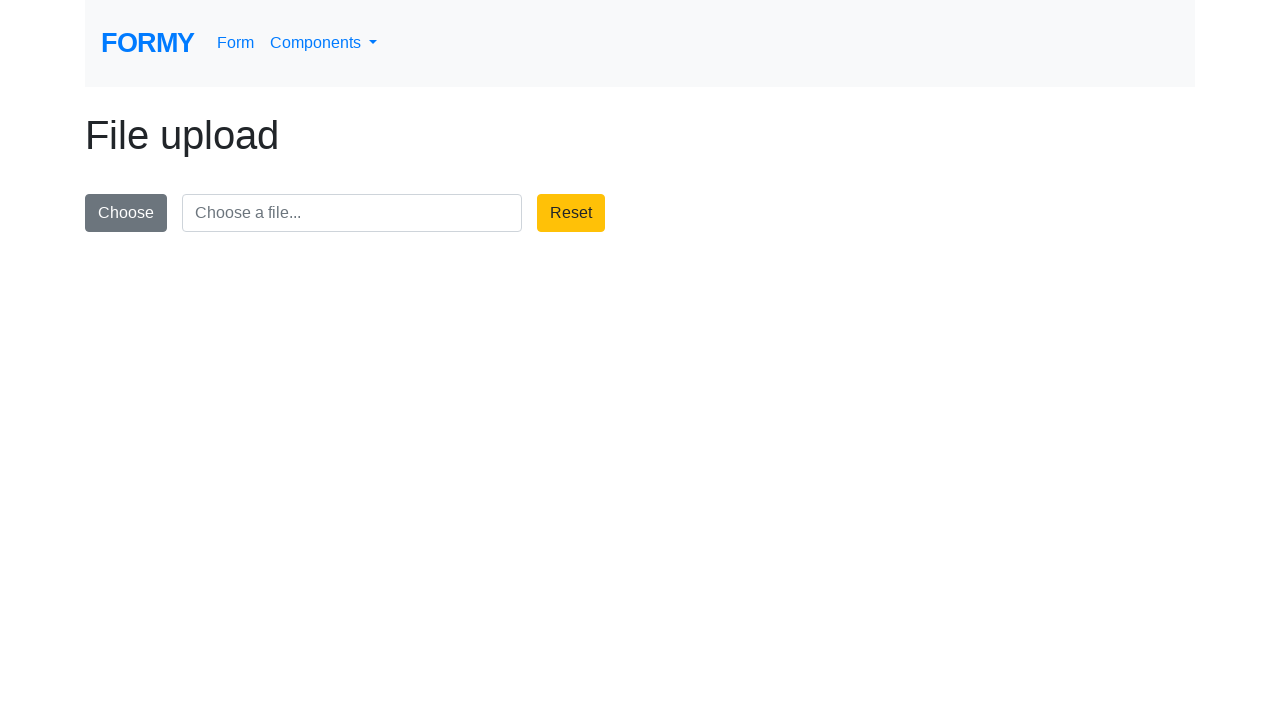

Navigated to file upload page at https://formy-project.herokuapp.com/fileupload
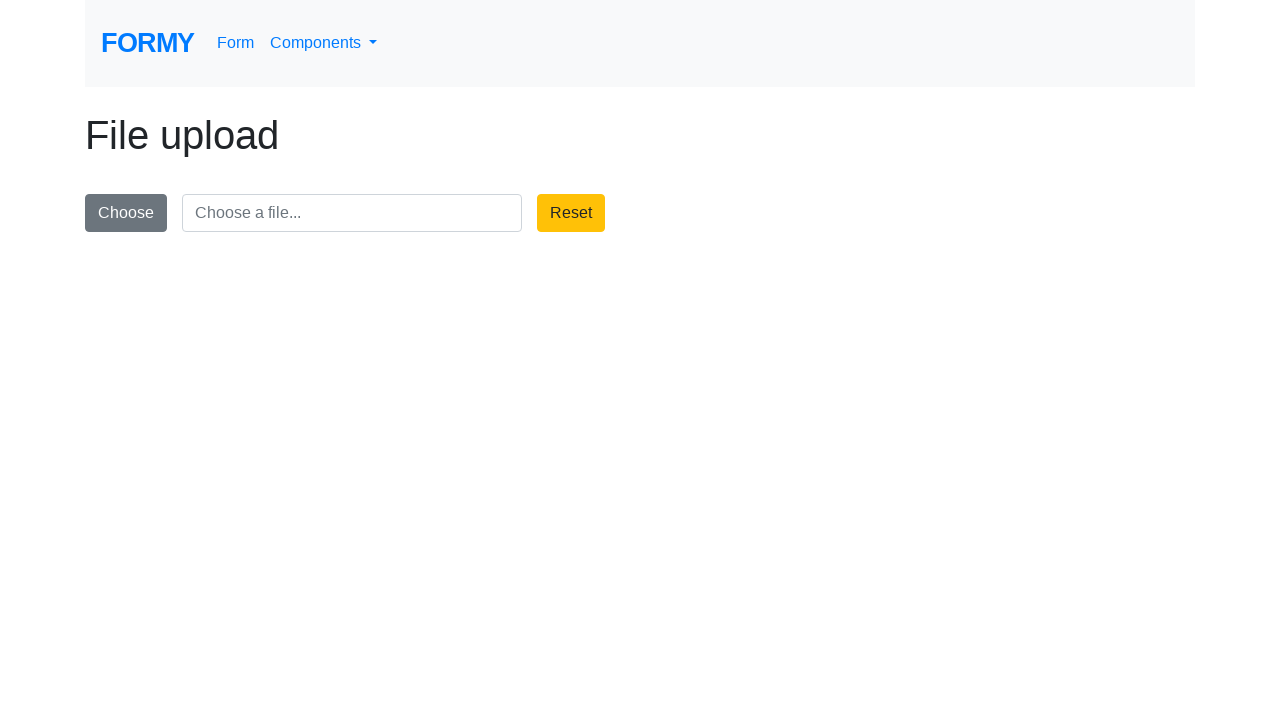

Clicked the 'Choose' button to initiate file selection at (126, 213) on xpath=//button[text()='Choose']
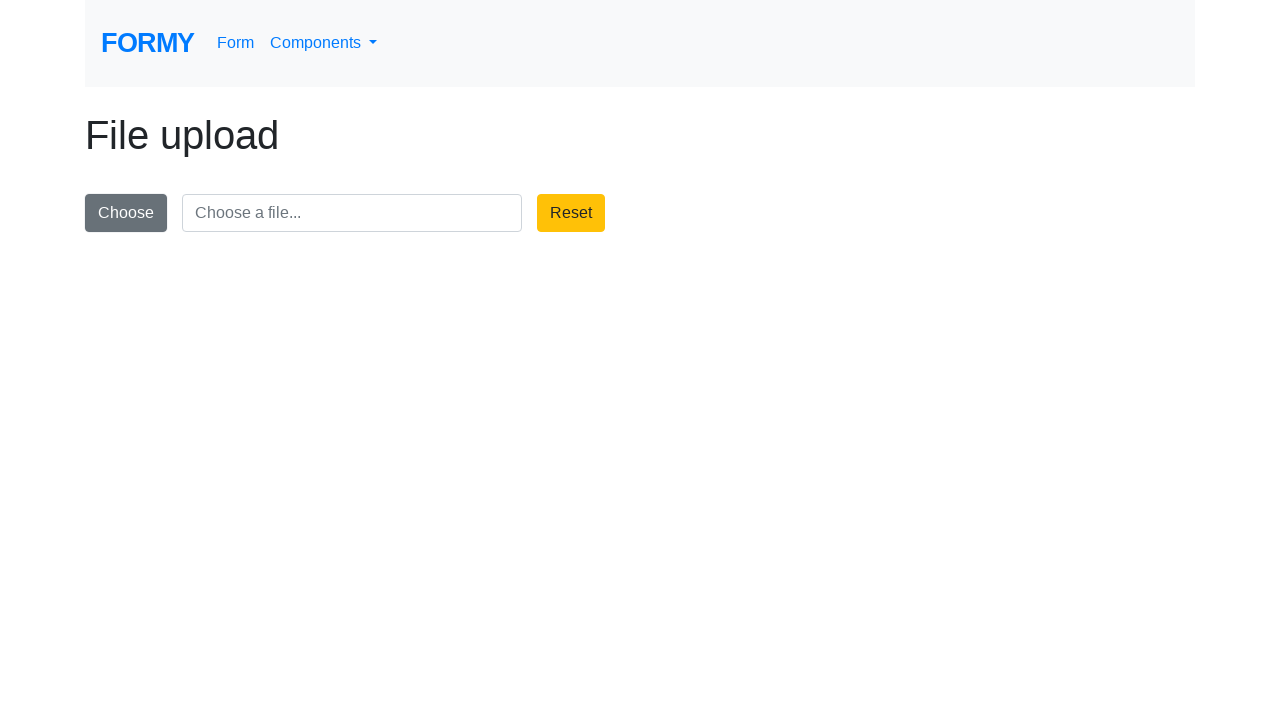

Waited 1000ms for button interaction to complete
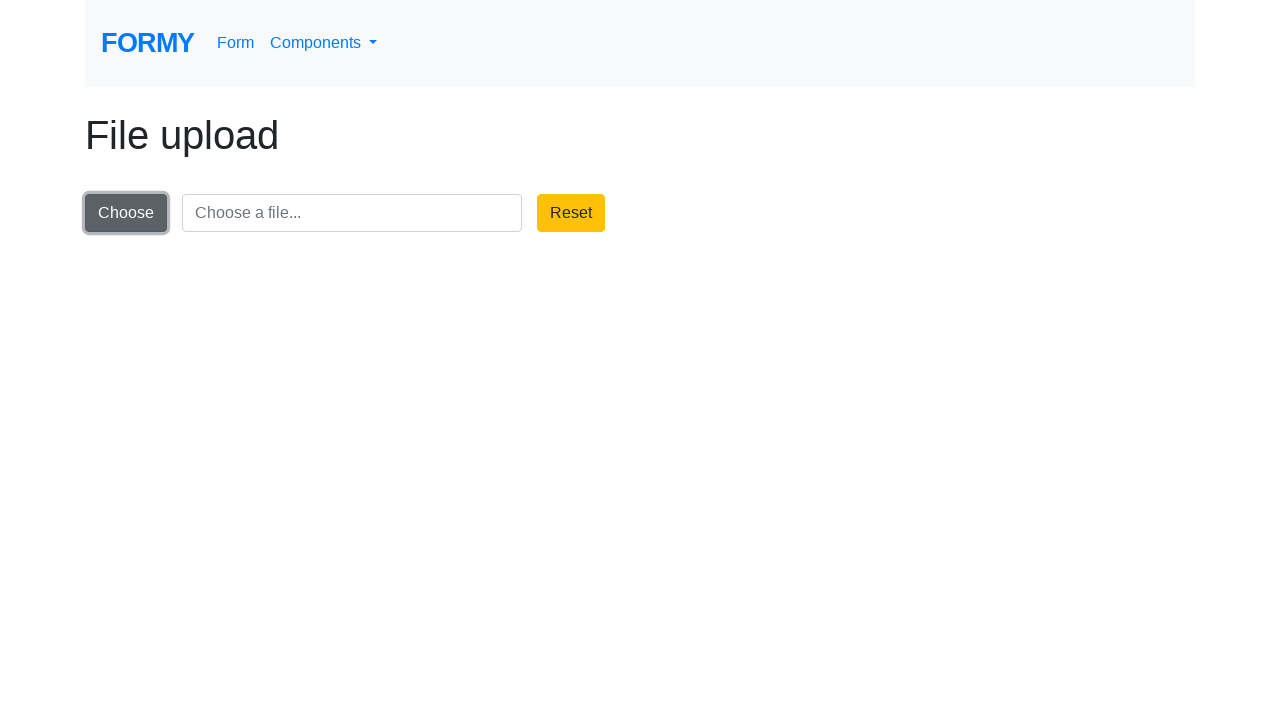

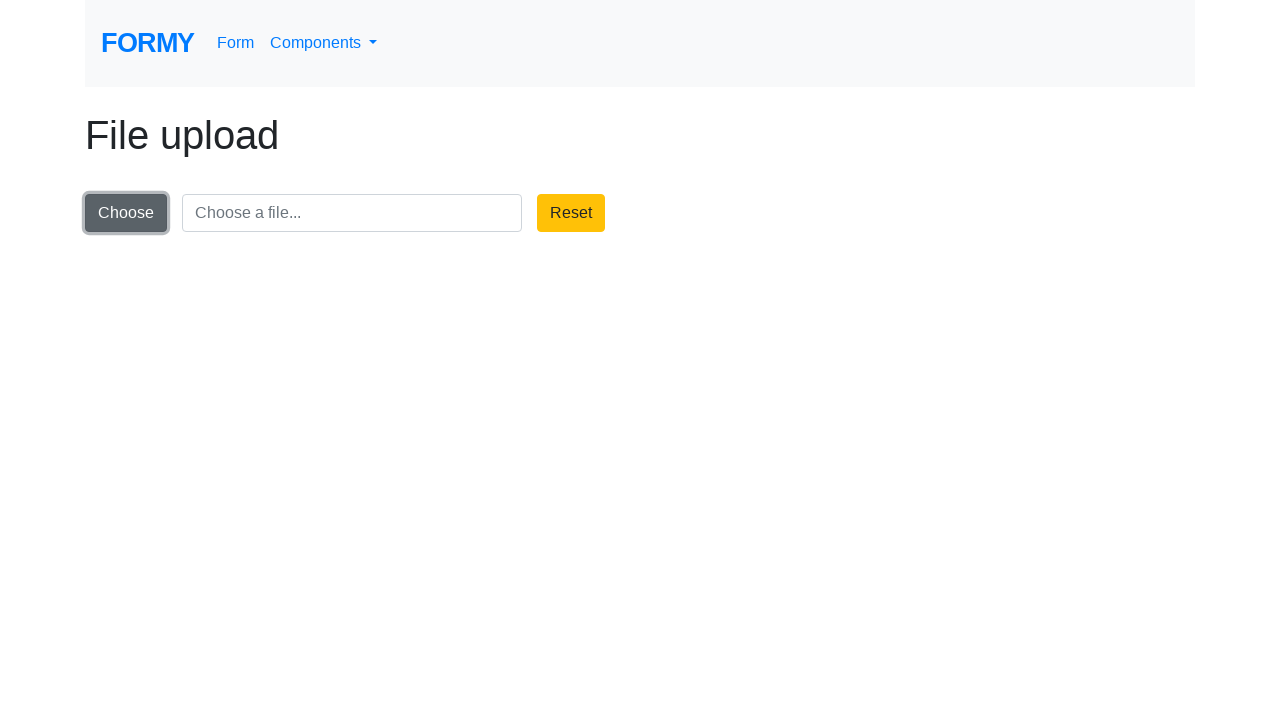